Navigates to DuckDuckGo and verifies that a specific element (#zoo) does not exist on the page

Starting URL: https://duckduckgo.com/

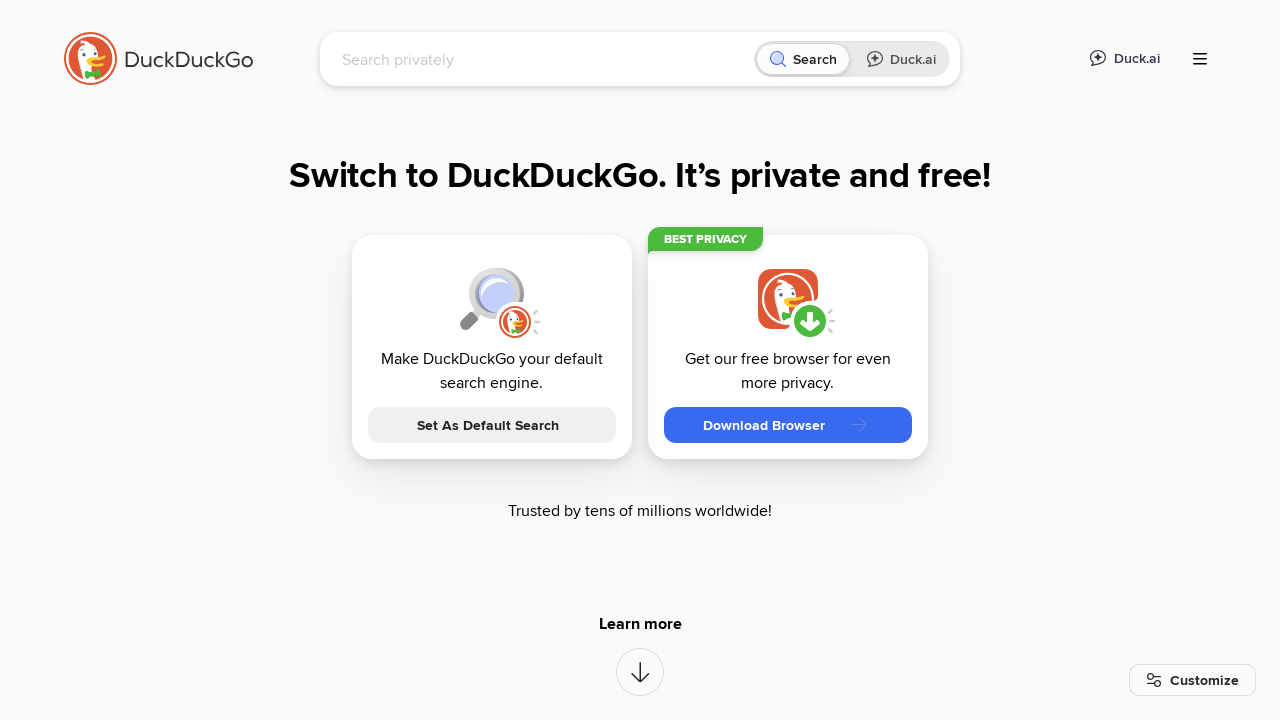

Navigated to DuckDuckGo homepage
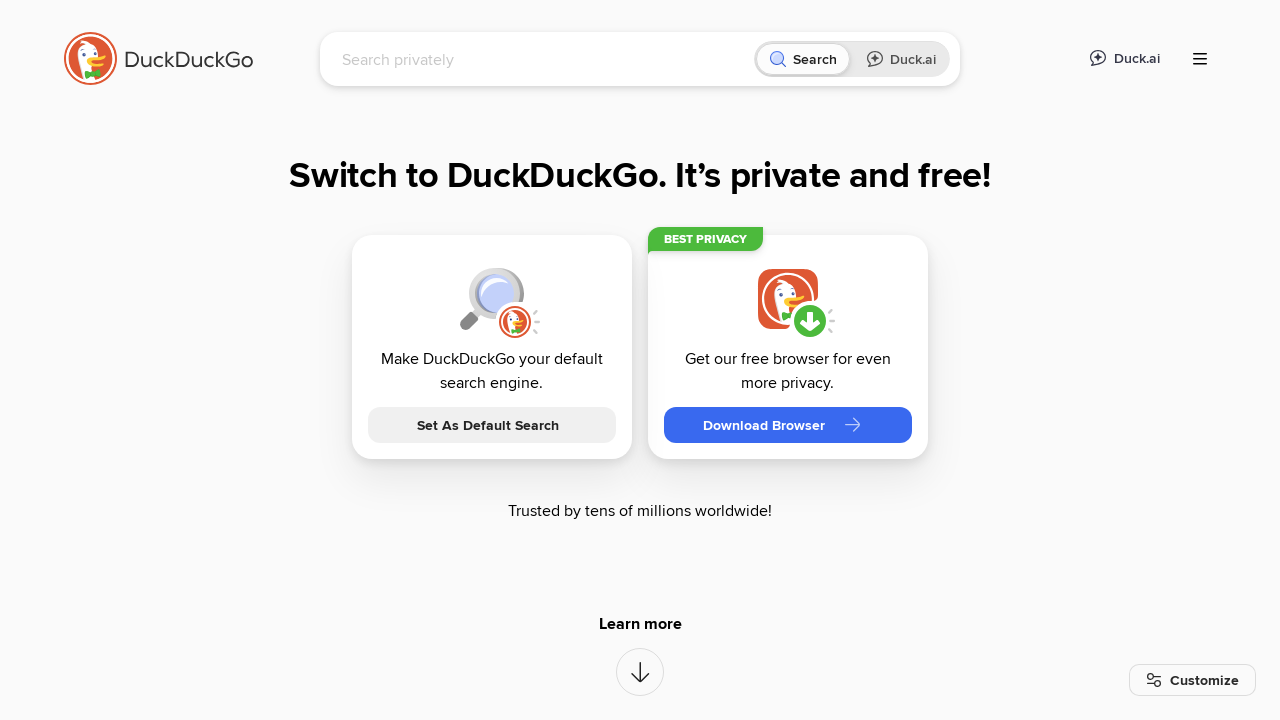

Waited 500ms for page to stabilize
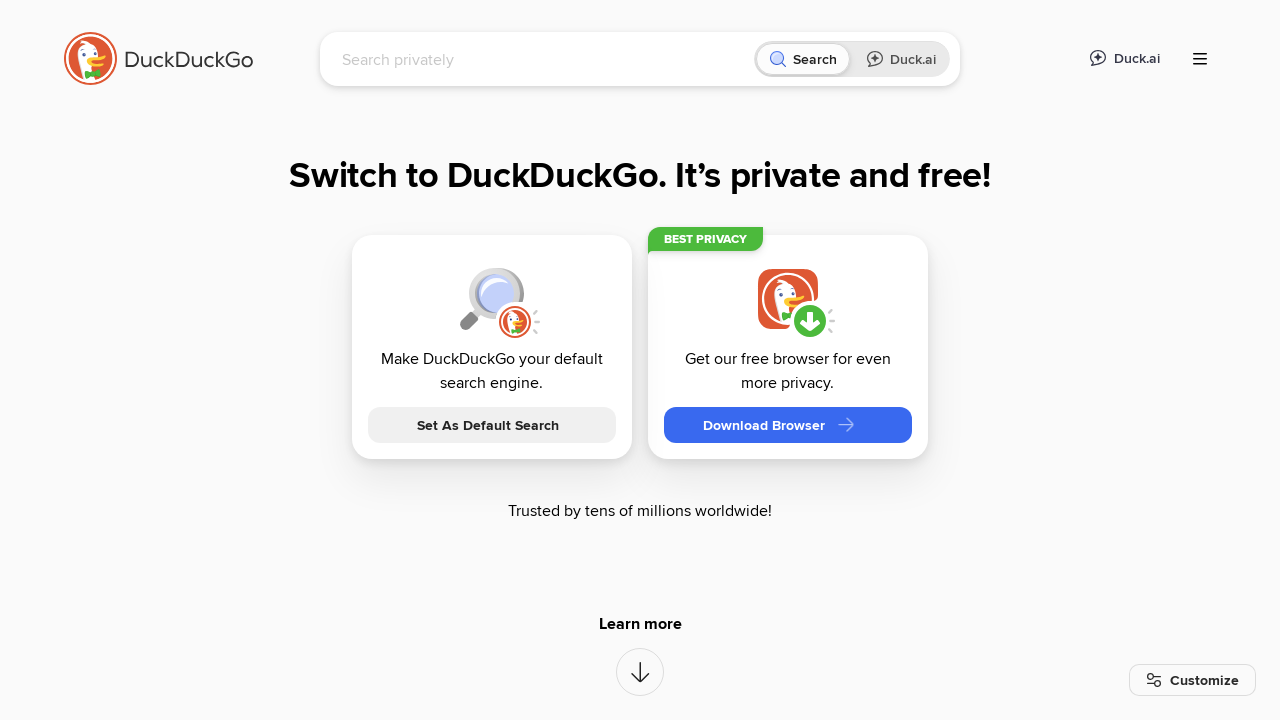

Verified that element #zoo does not exist on the page
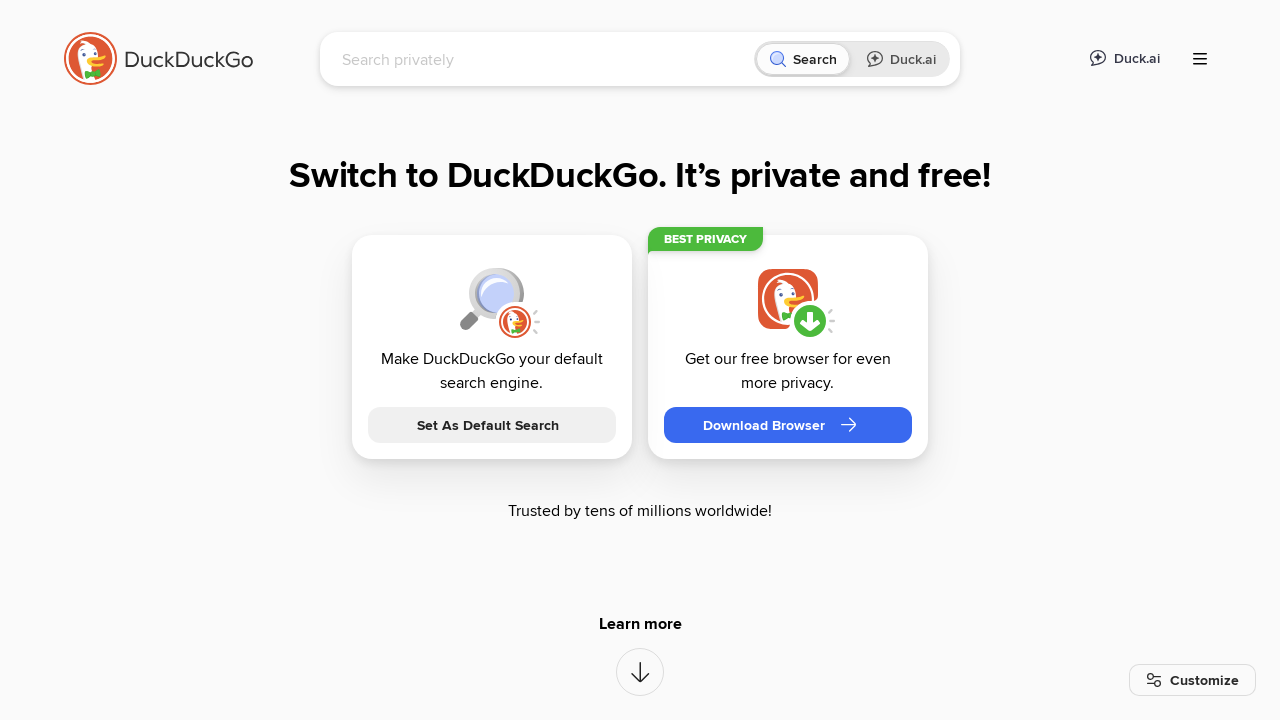

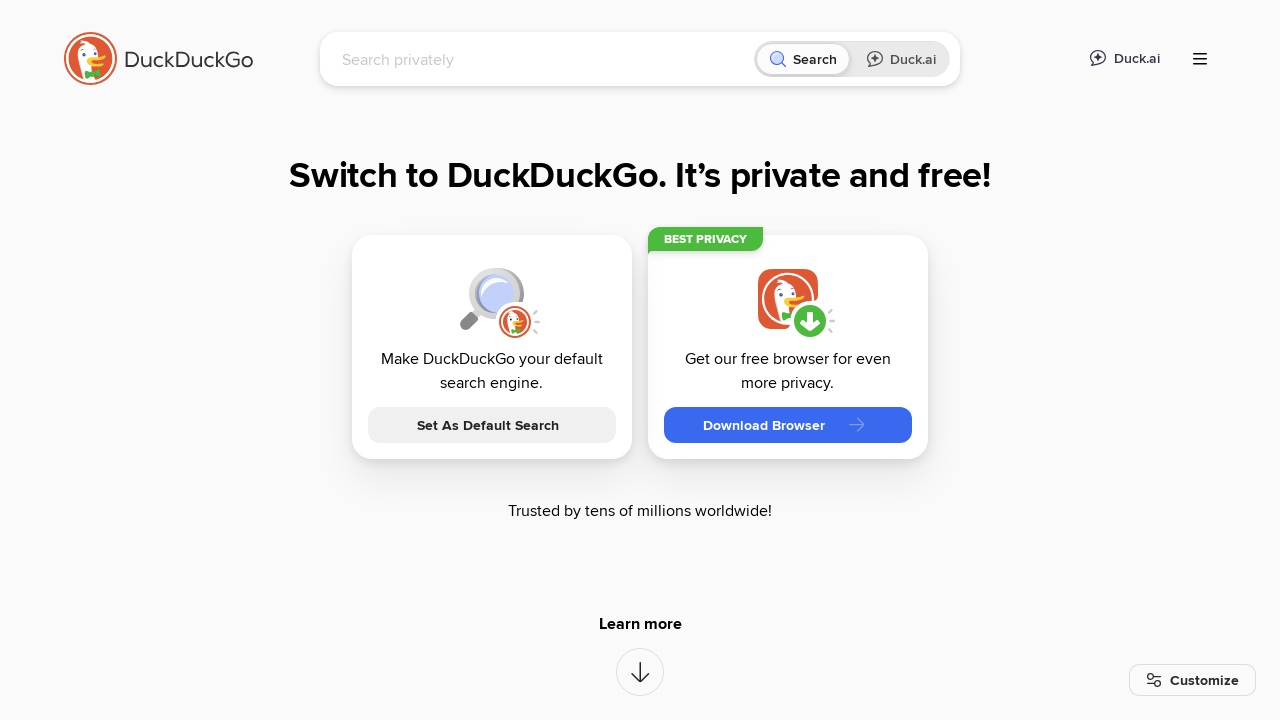